Tests the search autocomplete functionality on Google Developers documentation by clearing the search field, typing a query, navigating through autocomplete suggestions with arrow keys, and selecting a specific suggestion.

Starting URL: https://developers.google.com/s/results/maps/documentation/javascript?q=sele

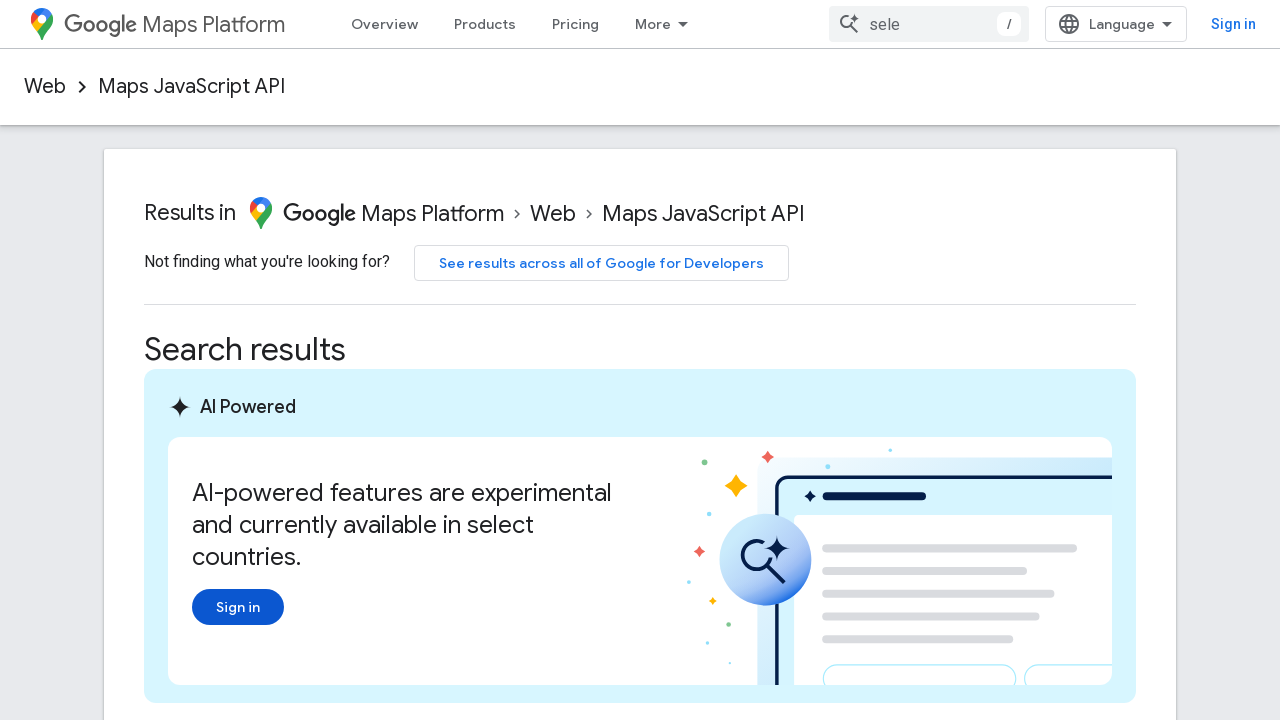

Cleared the search input field on input[name='q']
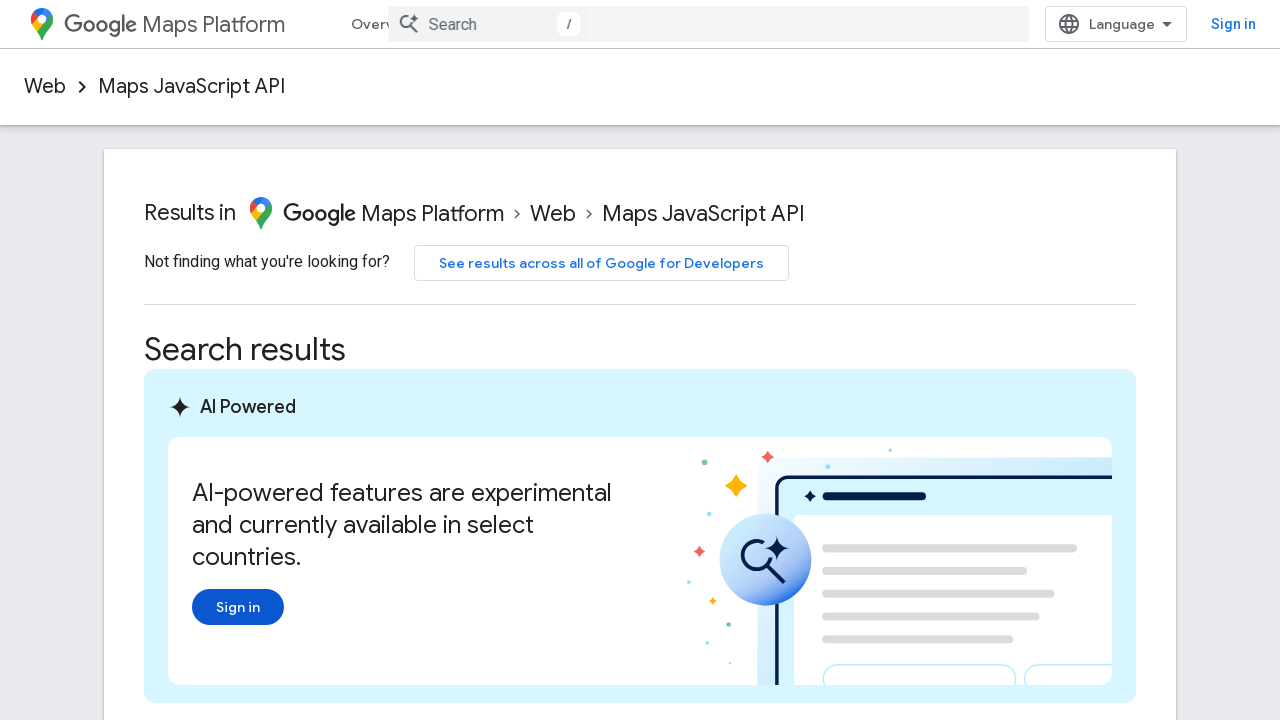

Typed 'Newsletter' into search field on input[name='q']
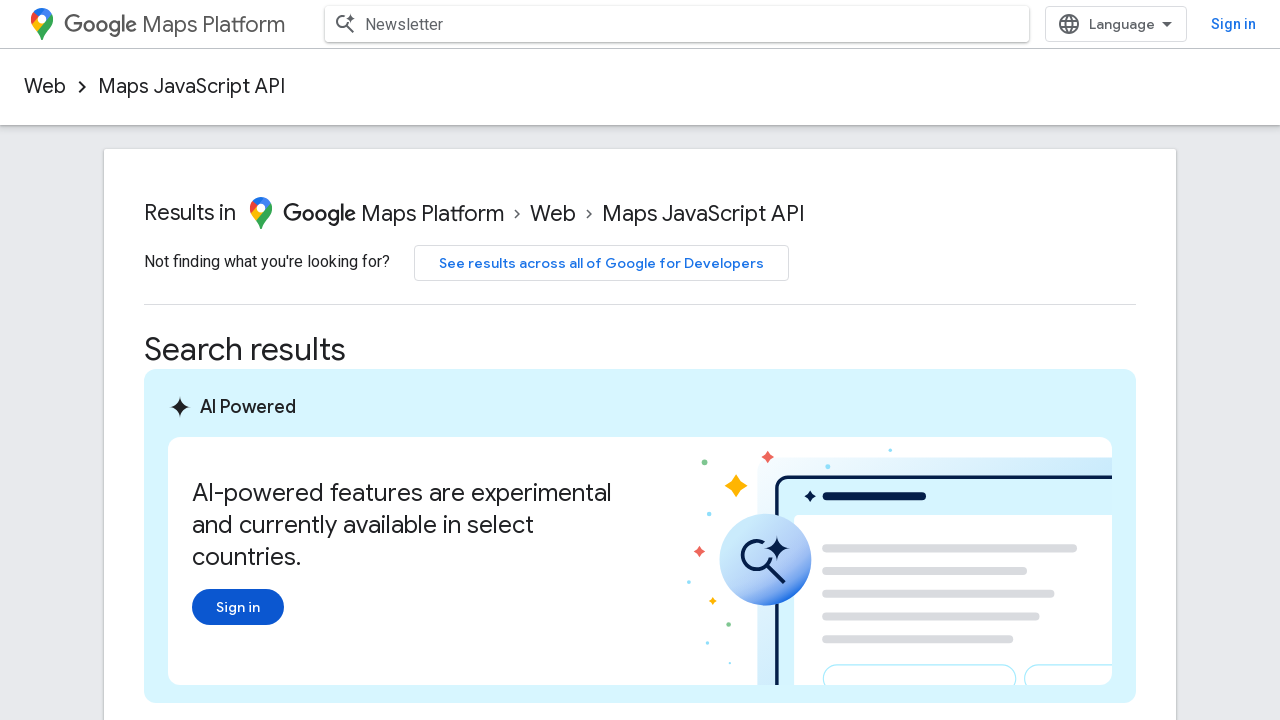

Waited for autocomplete suggestions to appear
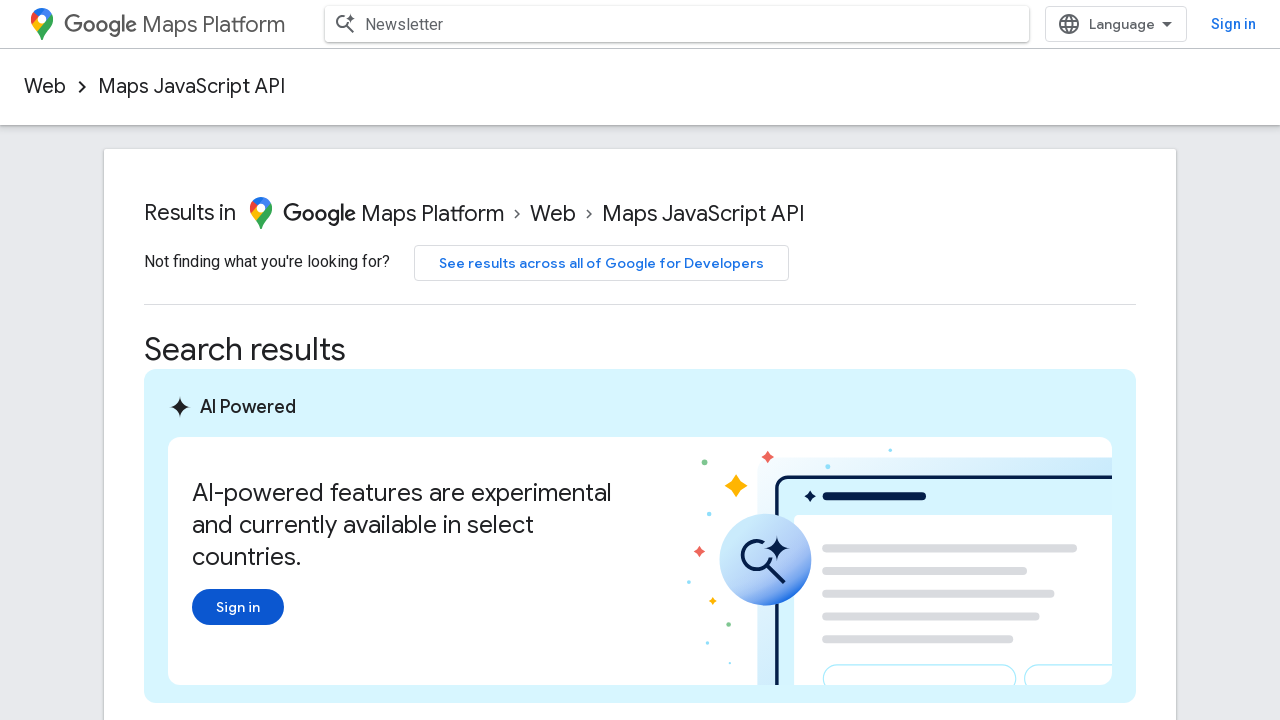

Pressed ArrowDown to navigate autocomplete suggestions (attempt 1) on input[name='q']
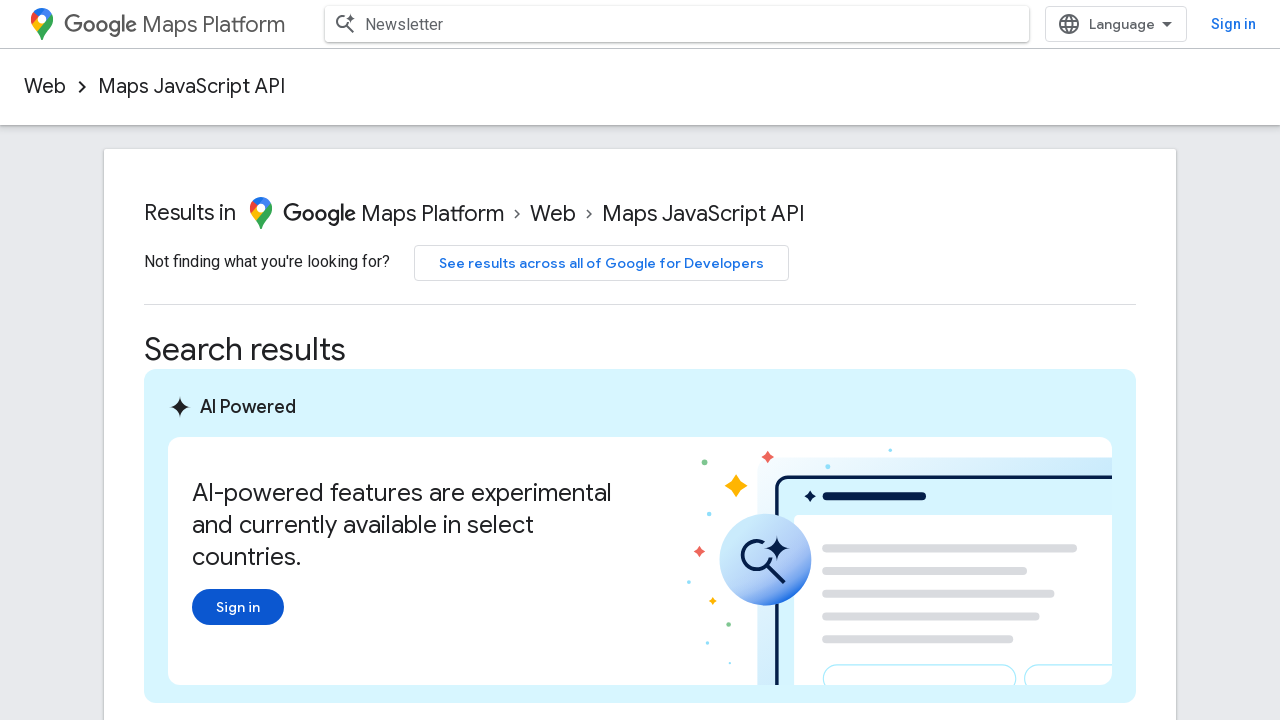

Waited for suggestion navigation
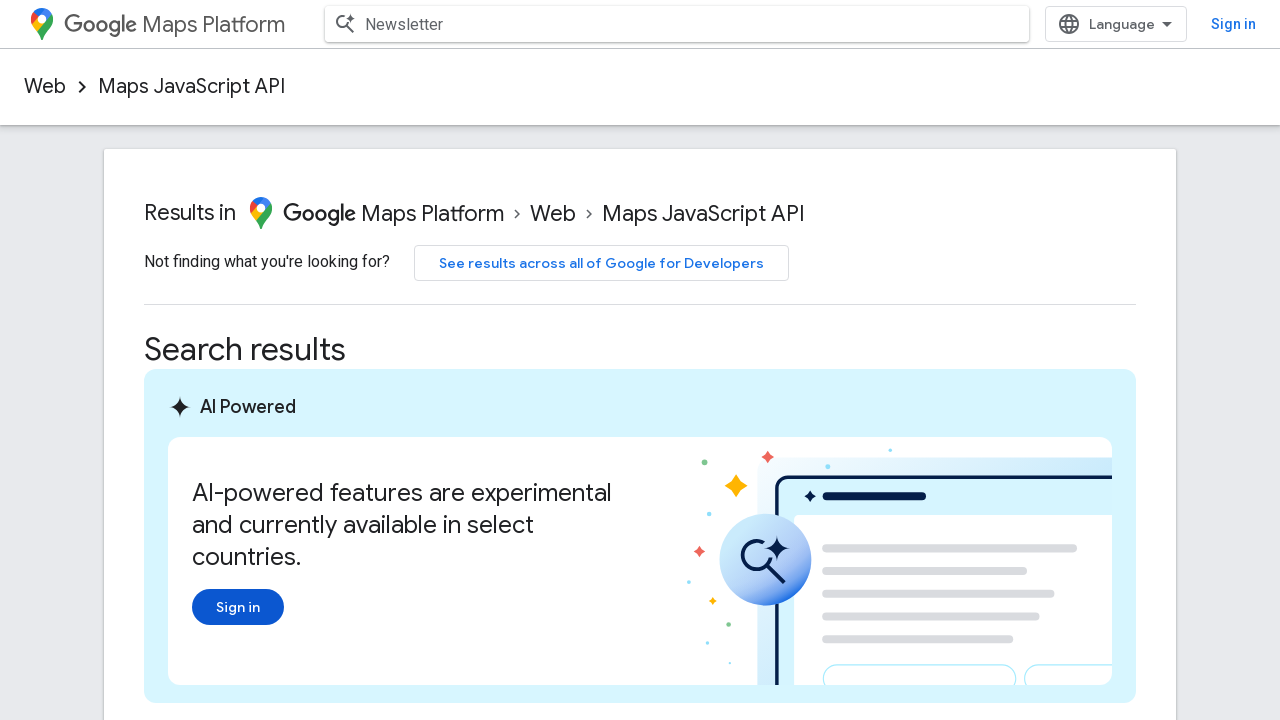

Retrieved current input value: 'Newsletter'
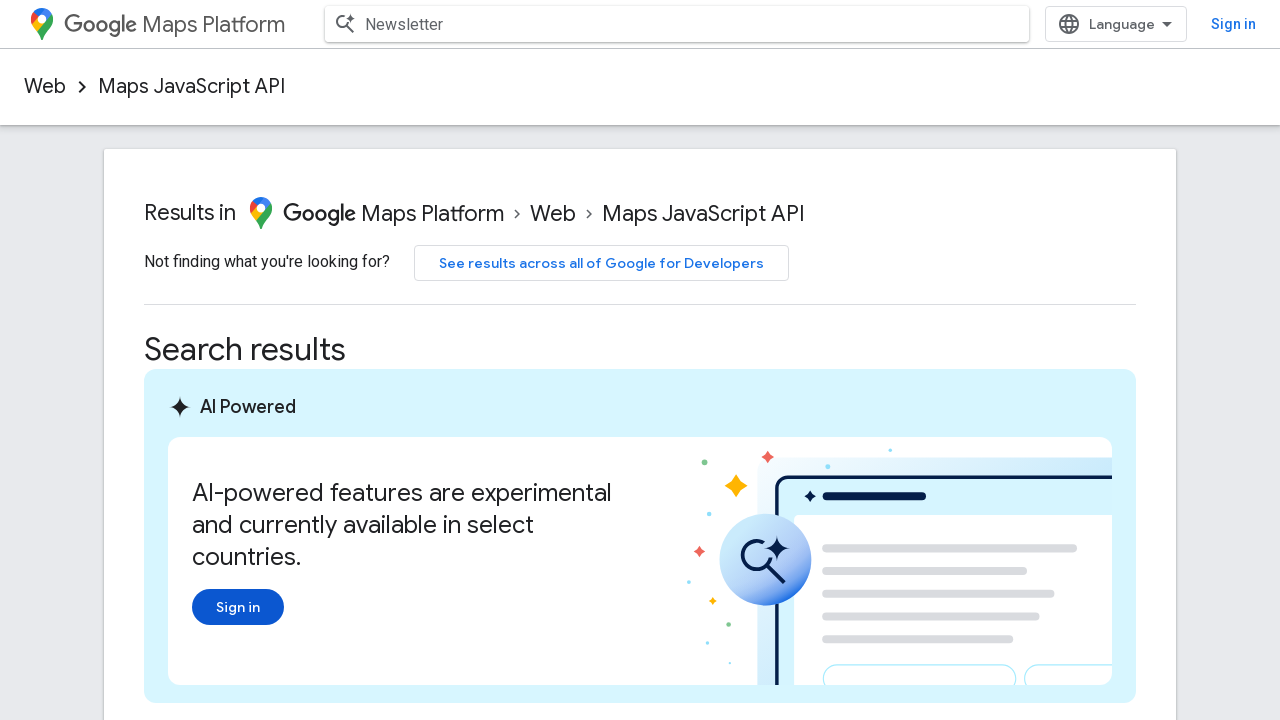

Pressed ArrowDown to navigate autocomplete suggestions (attempt 2) on input[name='q']
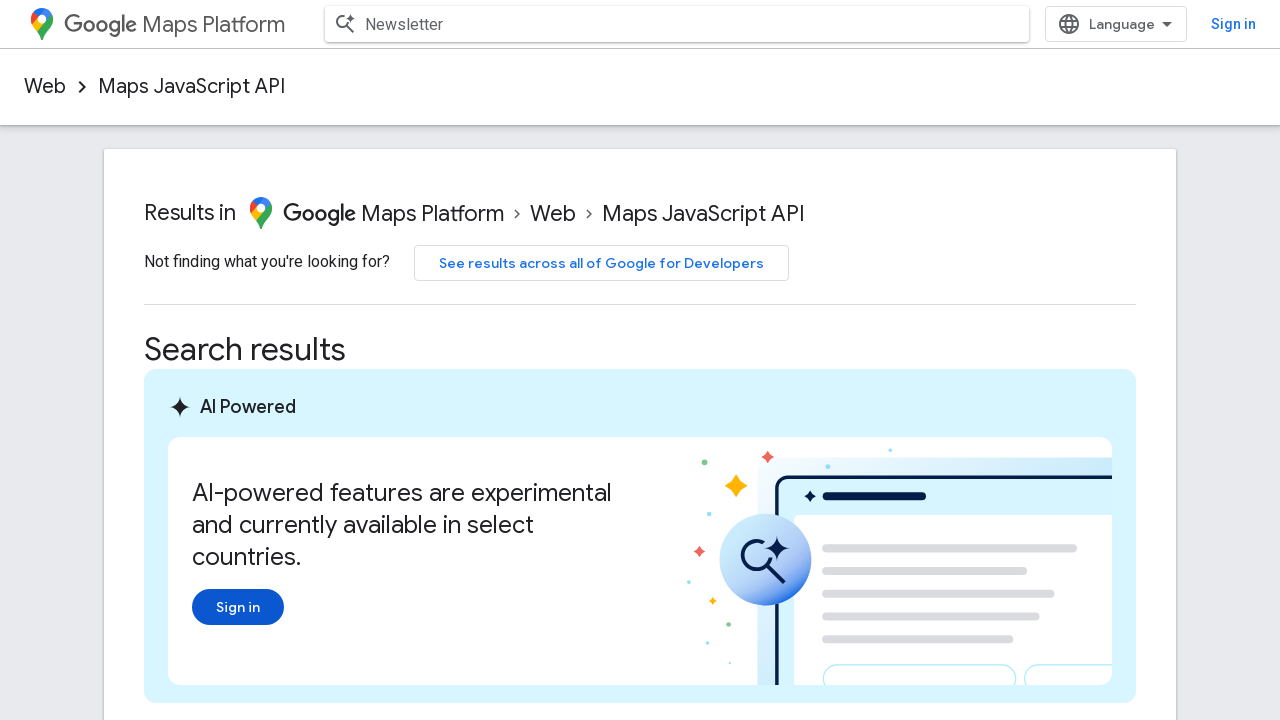

Waited for suggestion navigation
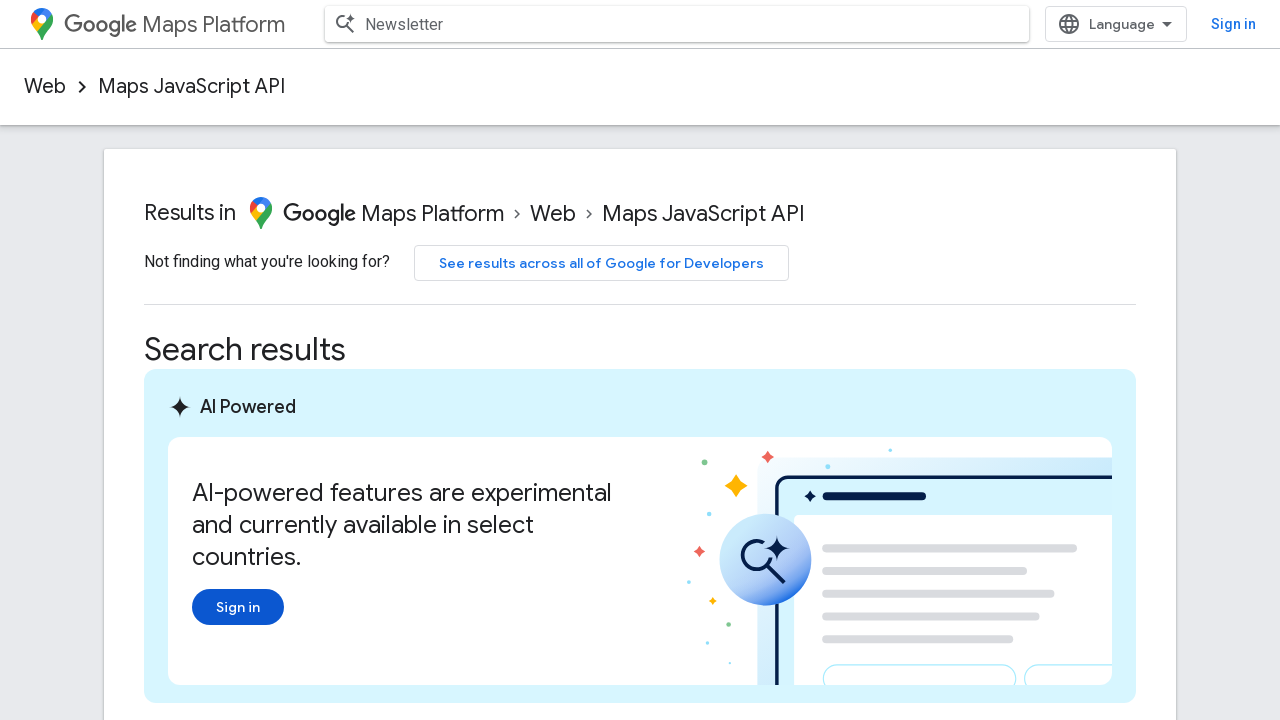

Retrieved current input value: 'Newsletter'
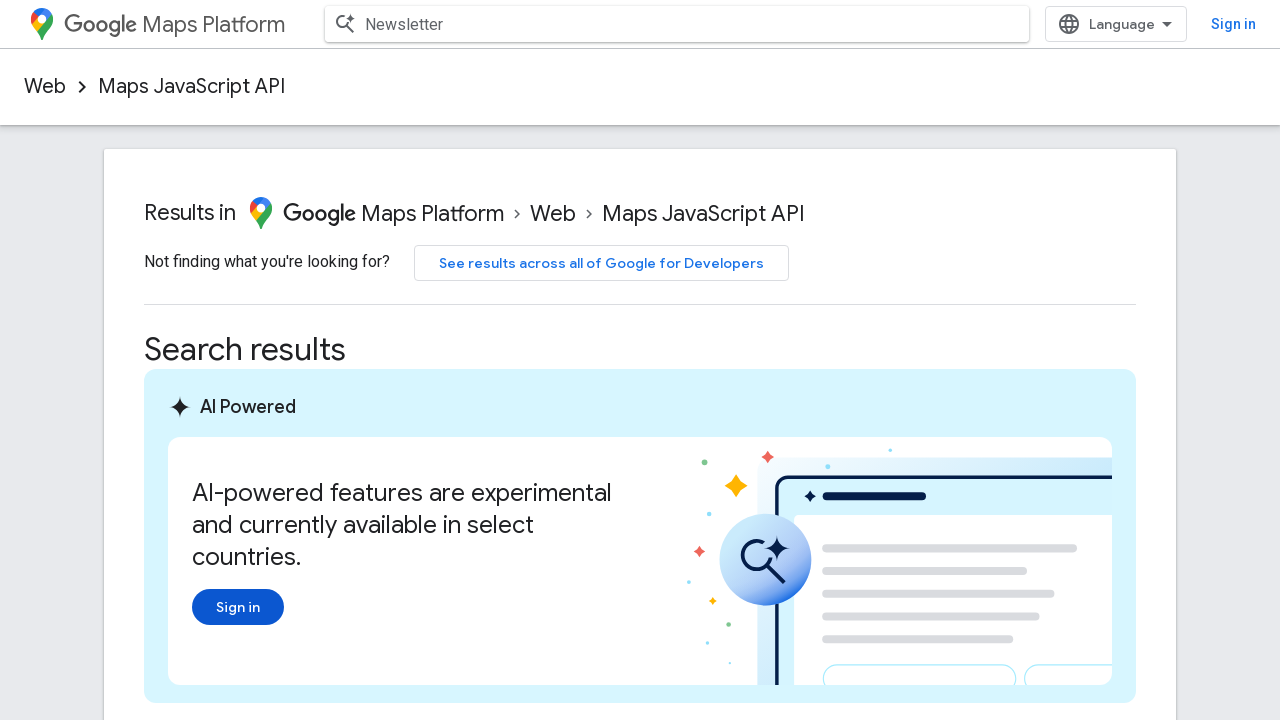

Pressed ArrowDown to navigate autocomplete suggestions (attempt 3) on input[name='q']
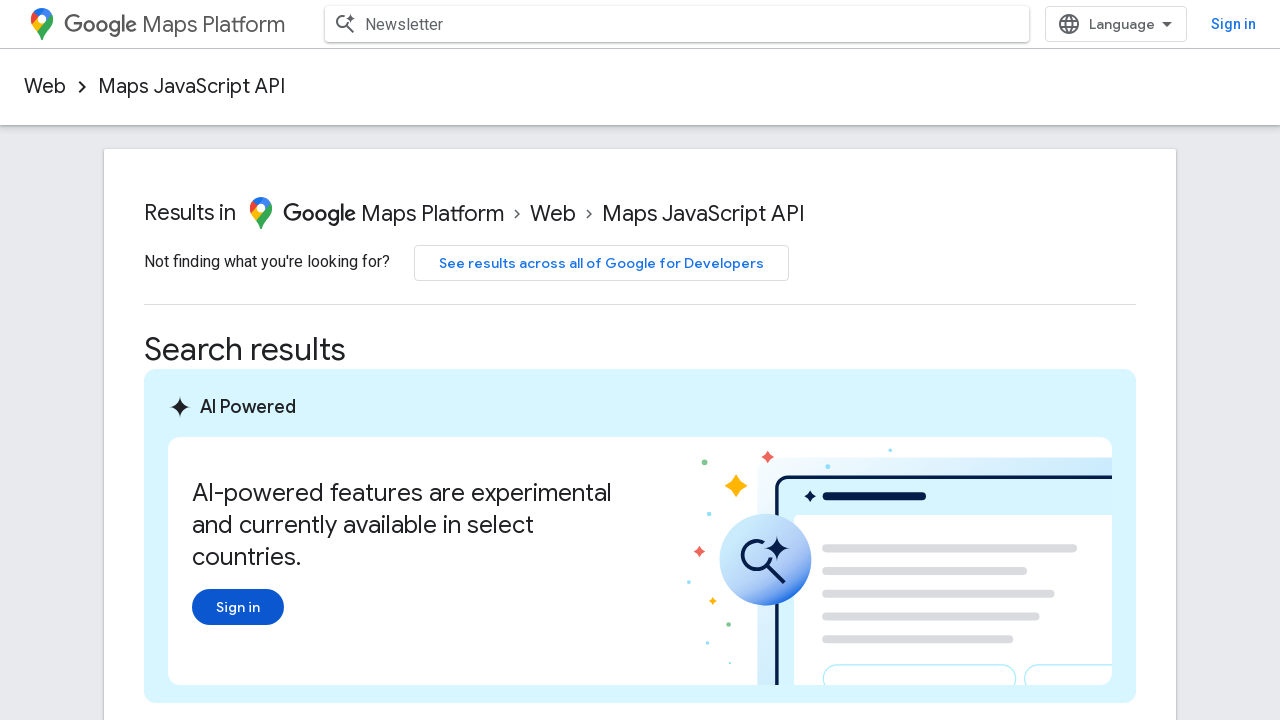

Waited for suggestion navigation
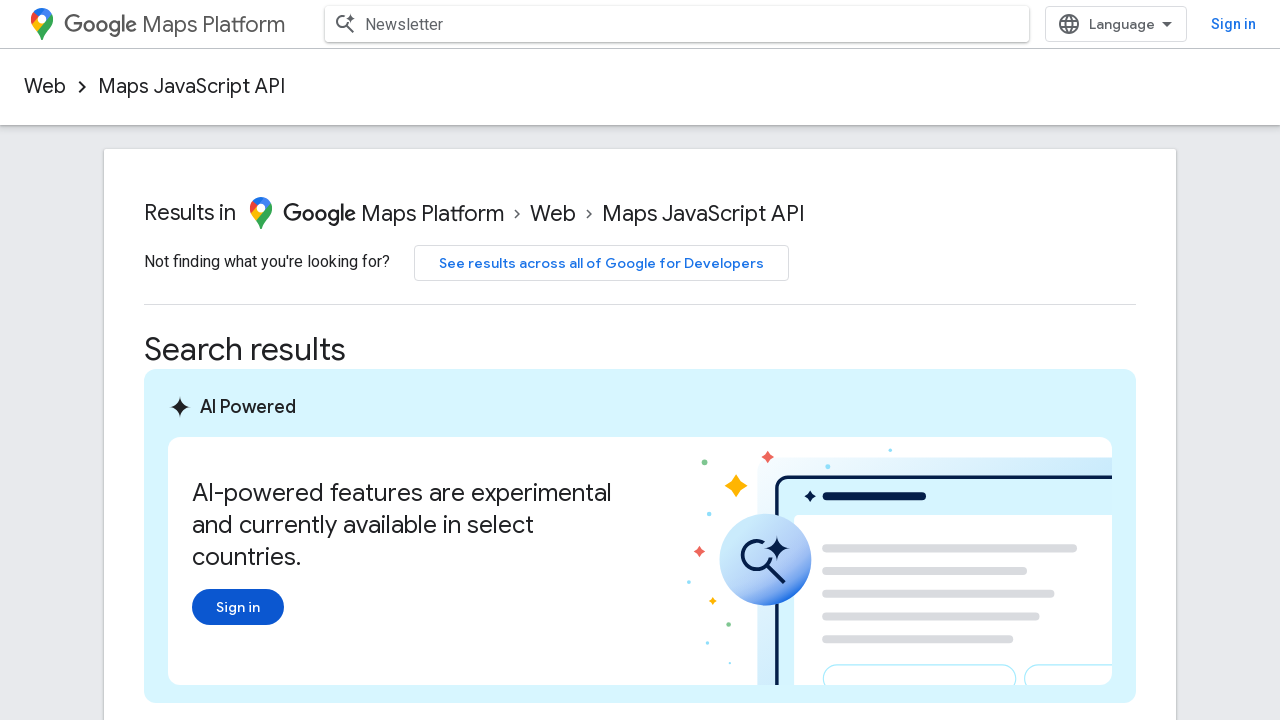

Retrieved current input value: 'Newsletter'
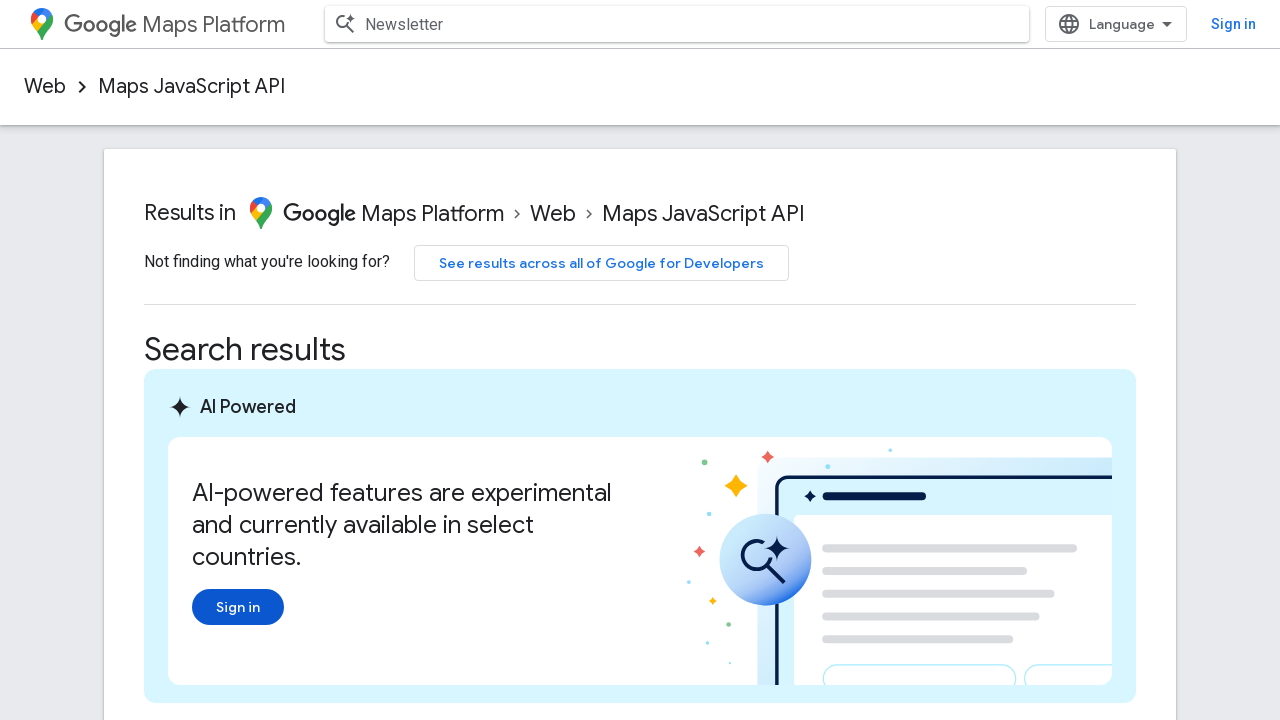

Pressed ArrowDown to navigate autocomplete suggestions (attempt 4) on input[name='q']
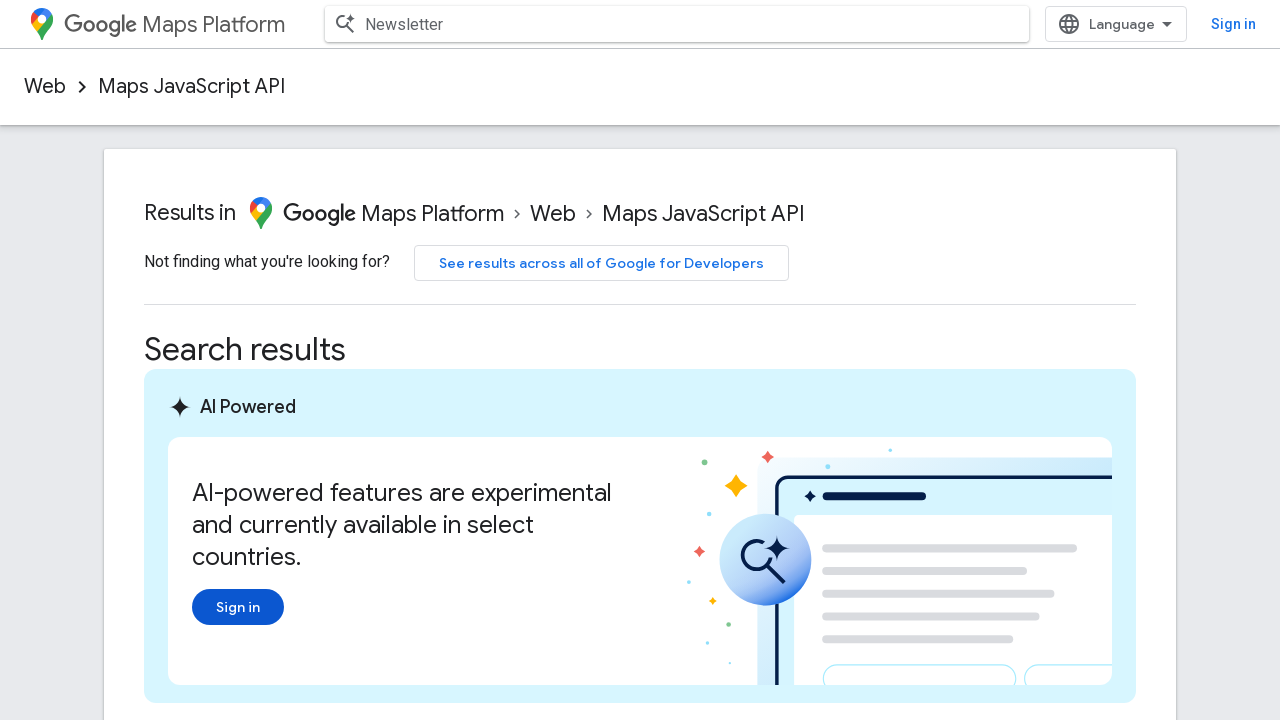

Waited for suggestion navigation
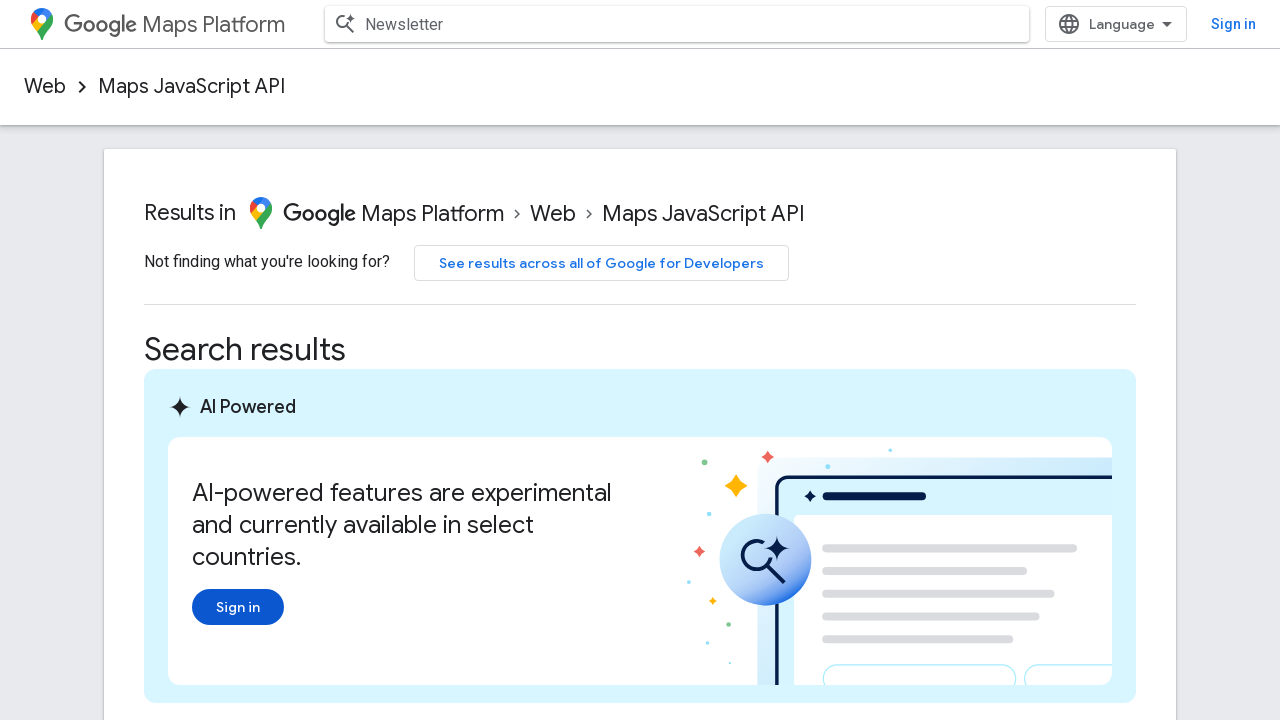

Retrieved current input value: 'Newsletter'
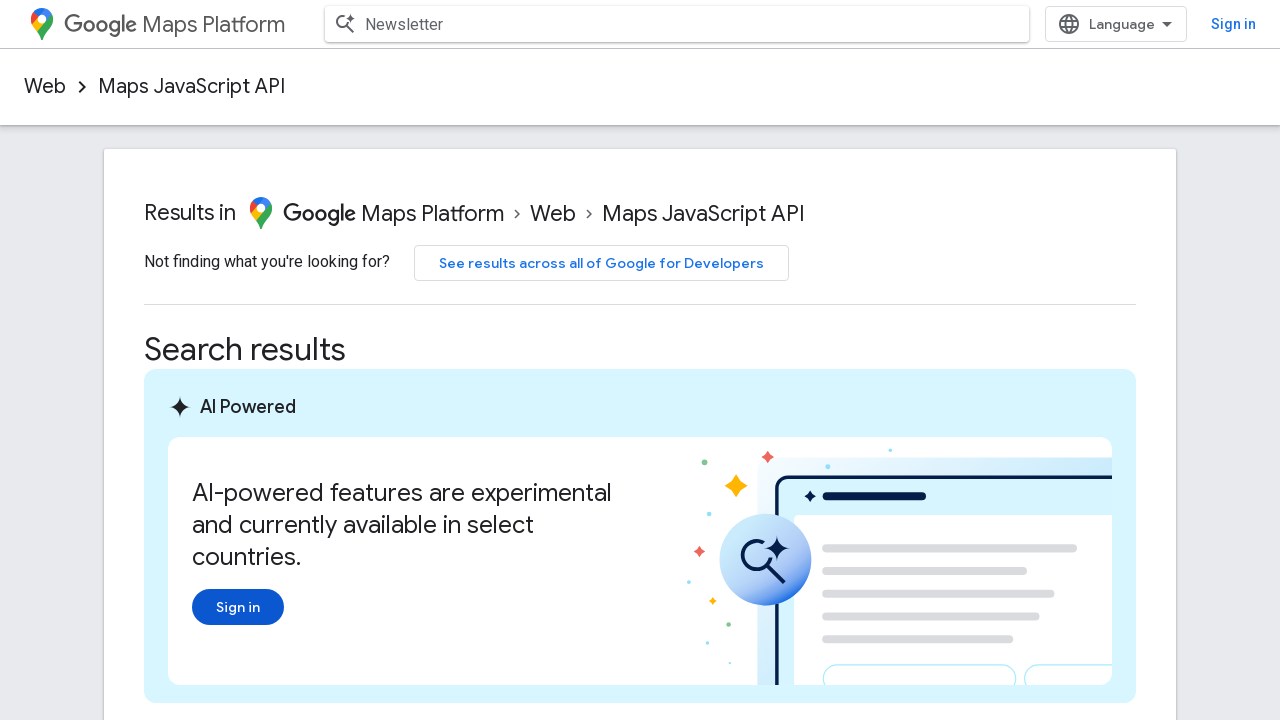

Pressed ArrowDown to navigate autocomplete suggestions (attempt 5) on input[name='q']
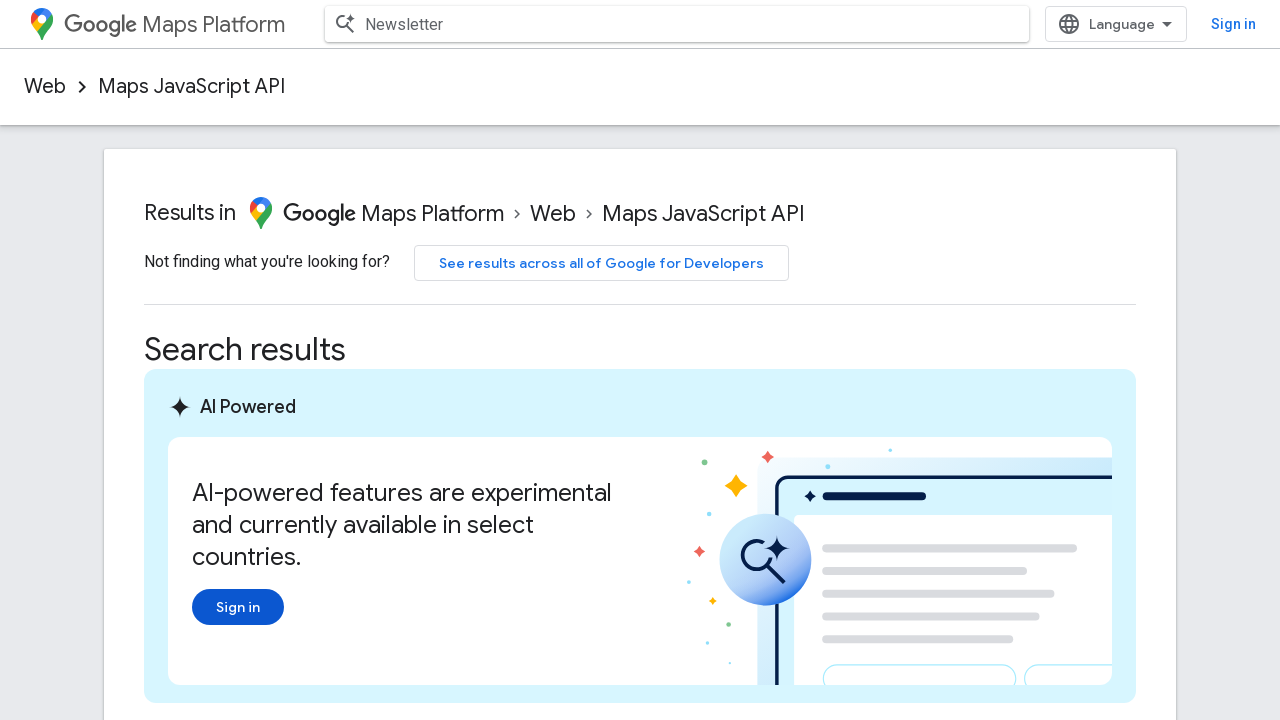

Waited for suggestion navigation
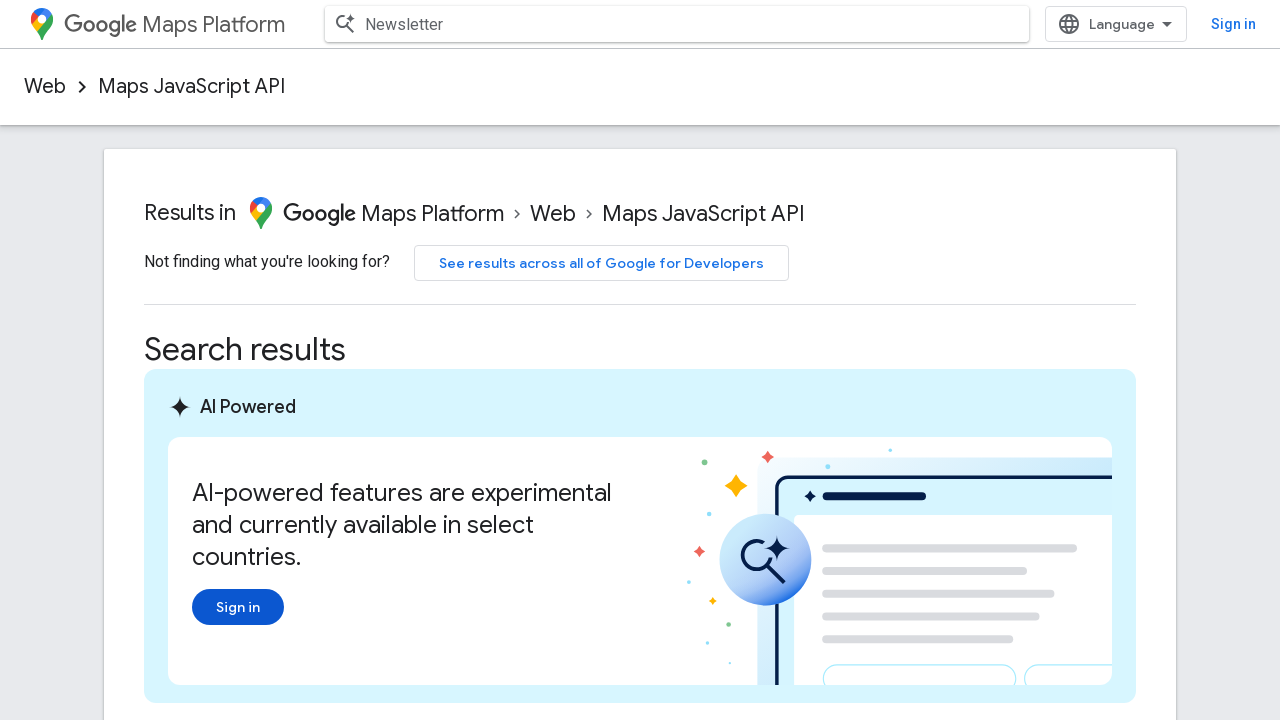

Retrieved current input value: 'Newsletter'
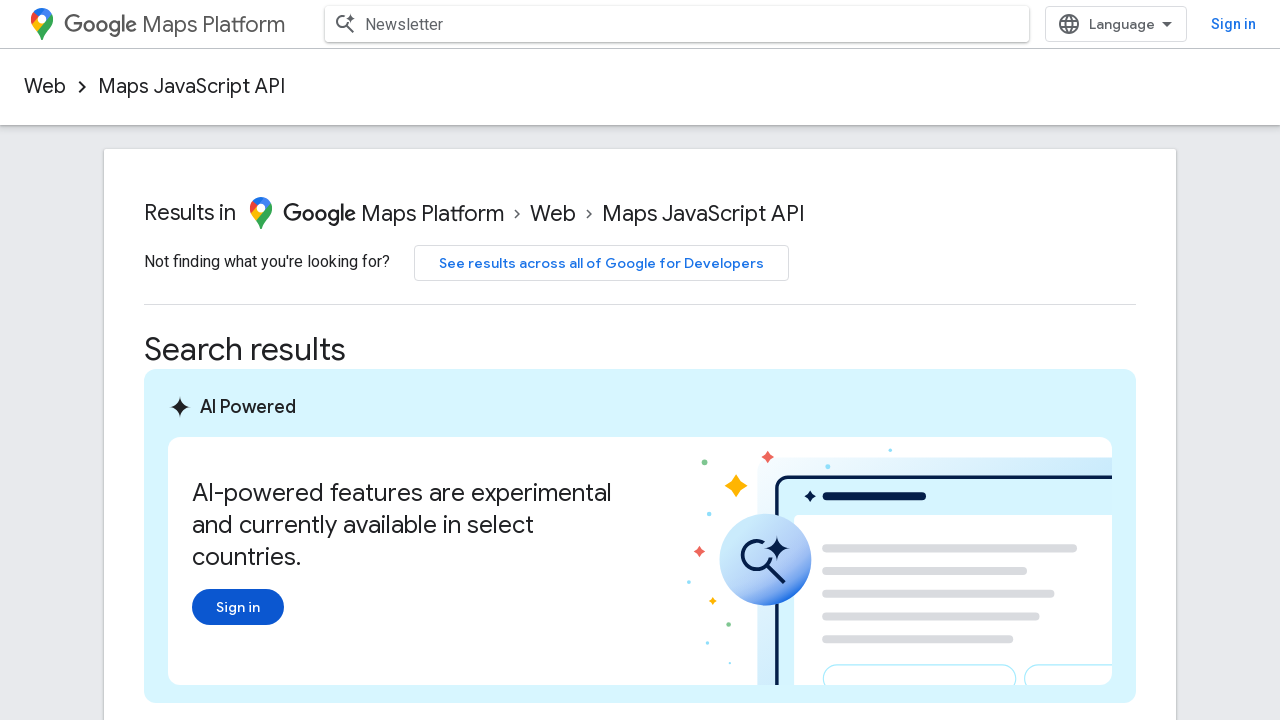

Pressed ArrowDown to navigate autocomplete suggestions (attempt 6) on input[name='q']
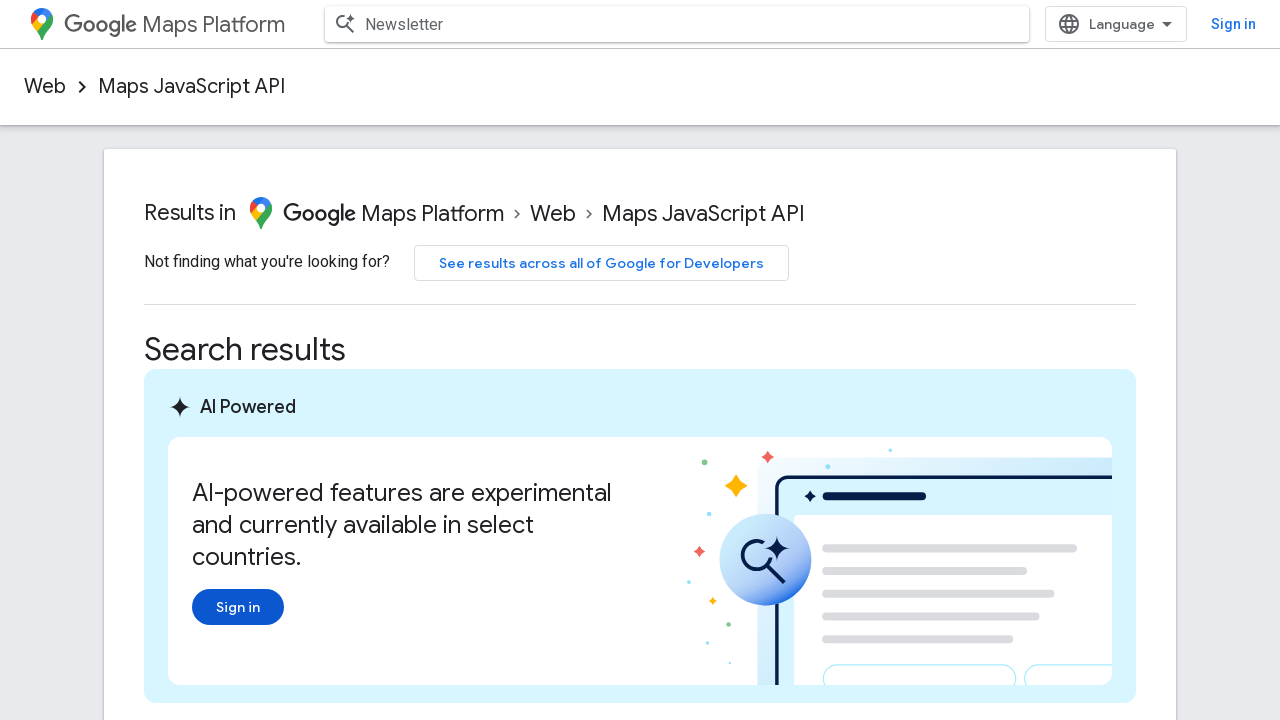

Waited for suggestion navigation
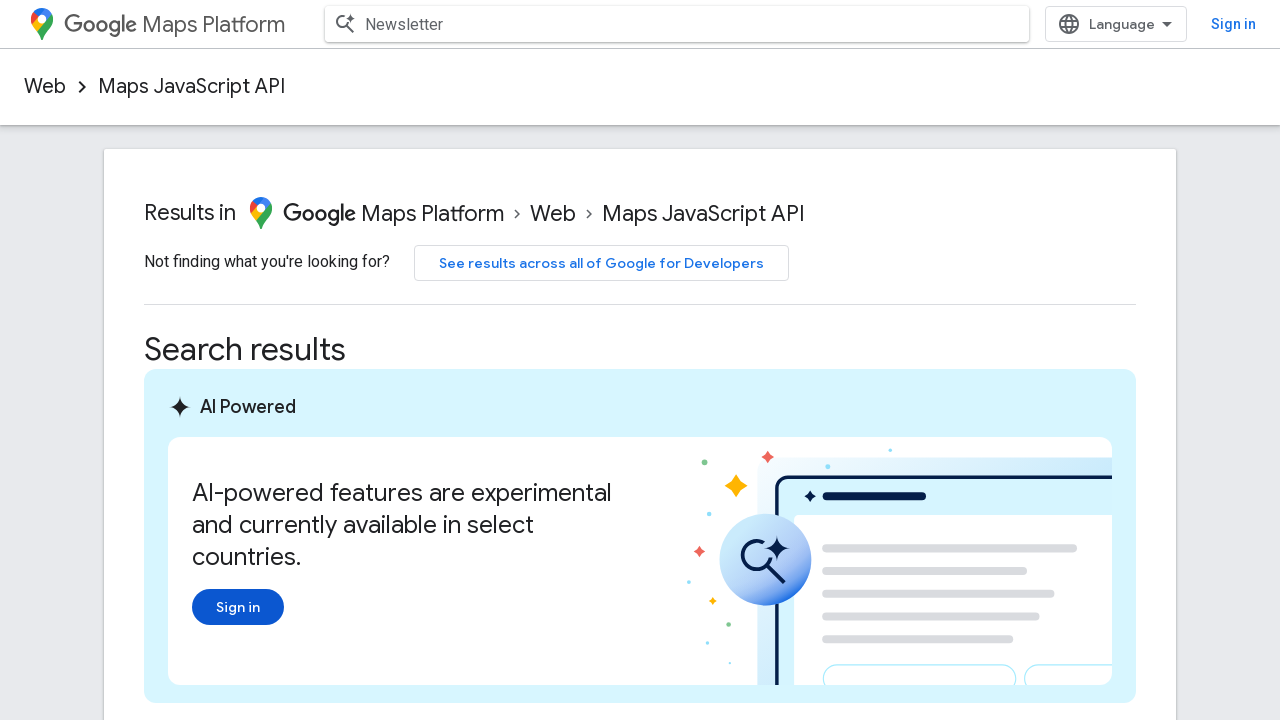

Retrieved current input value: 'Newsletter'
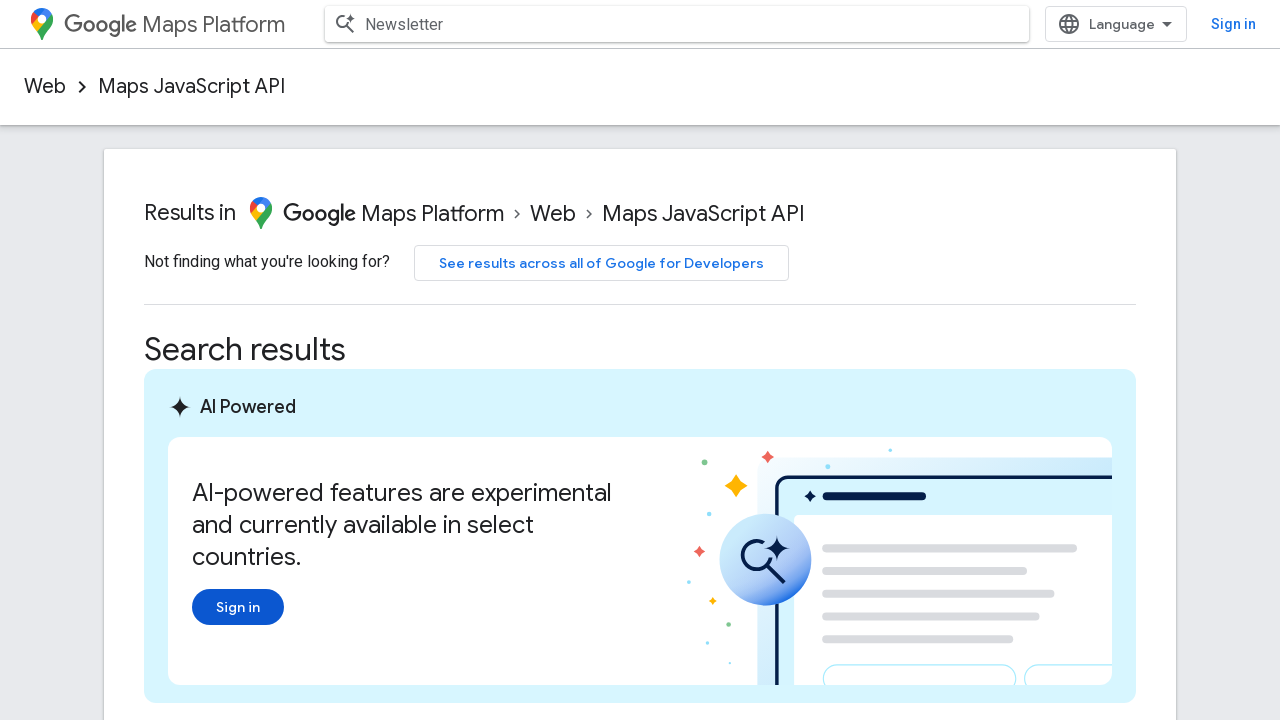

Pressed ArrowDown to navigate autocomplete suggestions (attempt 7) on input[name='q']
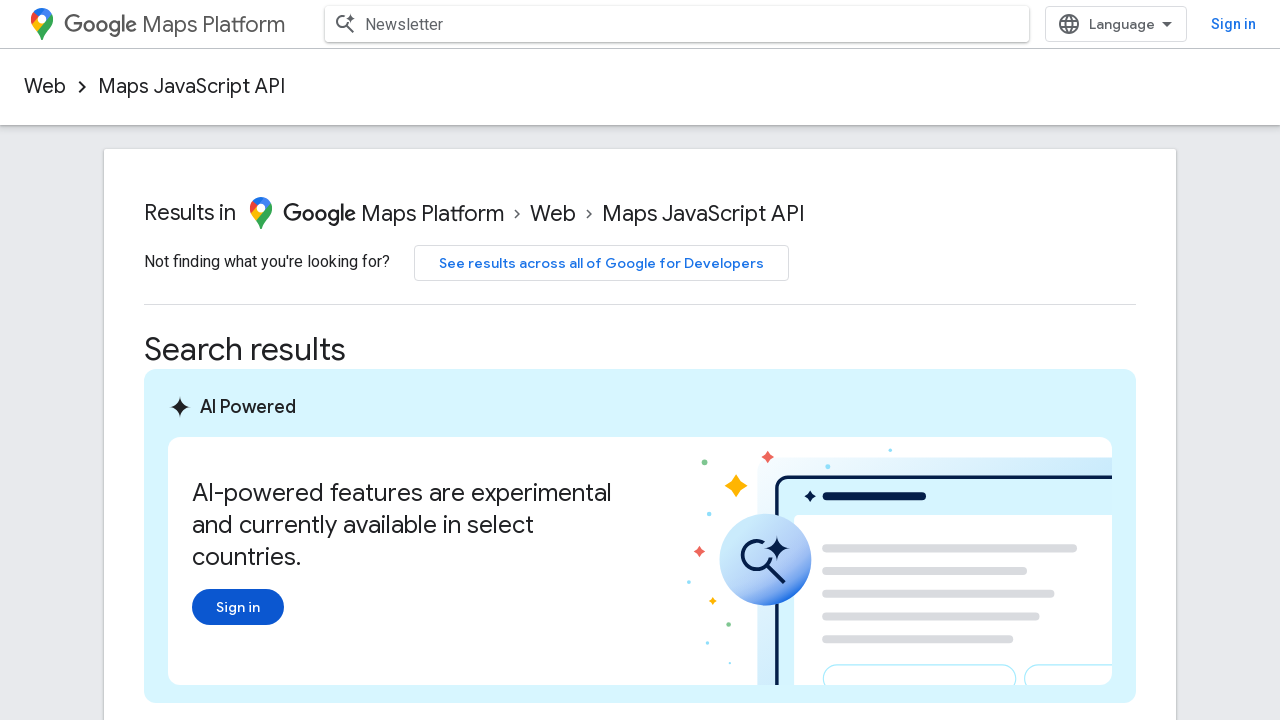

Waited for suggestion navigation
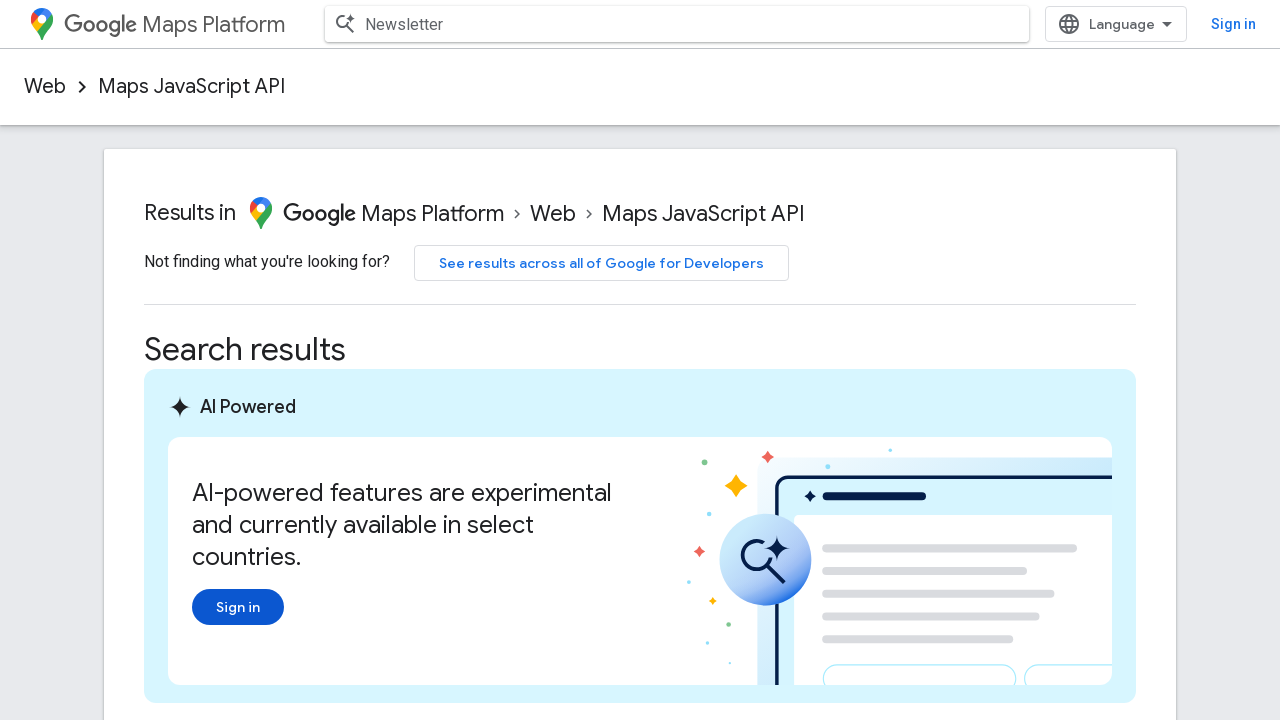

Retrieved current input value: 'Newsletter'
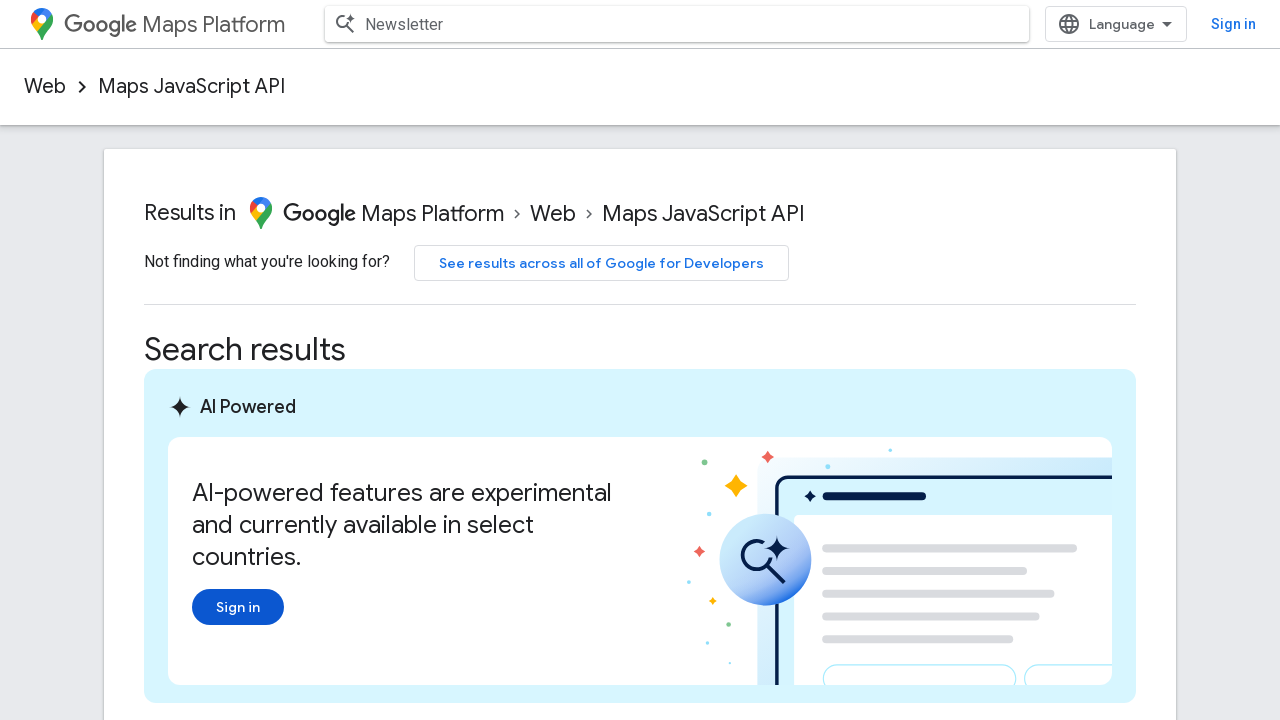

Pressed ArrowDown to navigate autocomplete suggestions (attempt 8) on input[name='q']
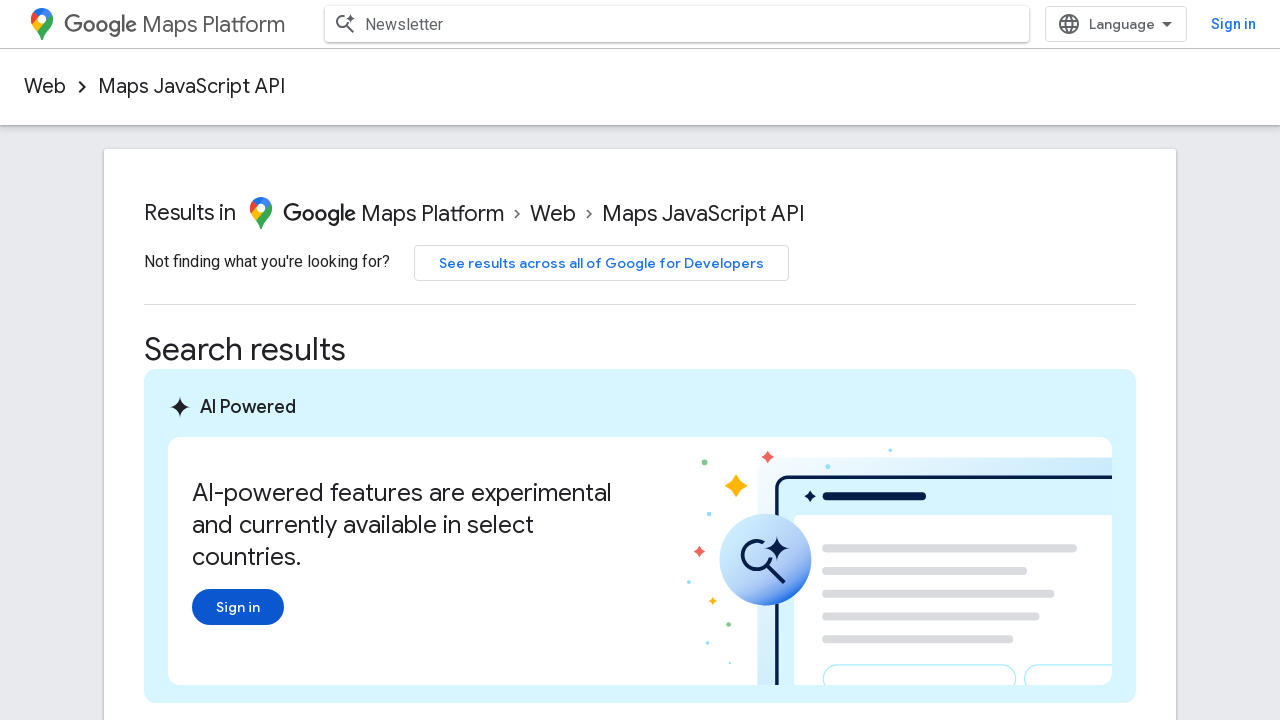

Waited for suggestion navigation
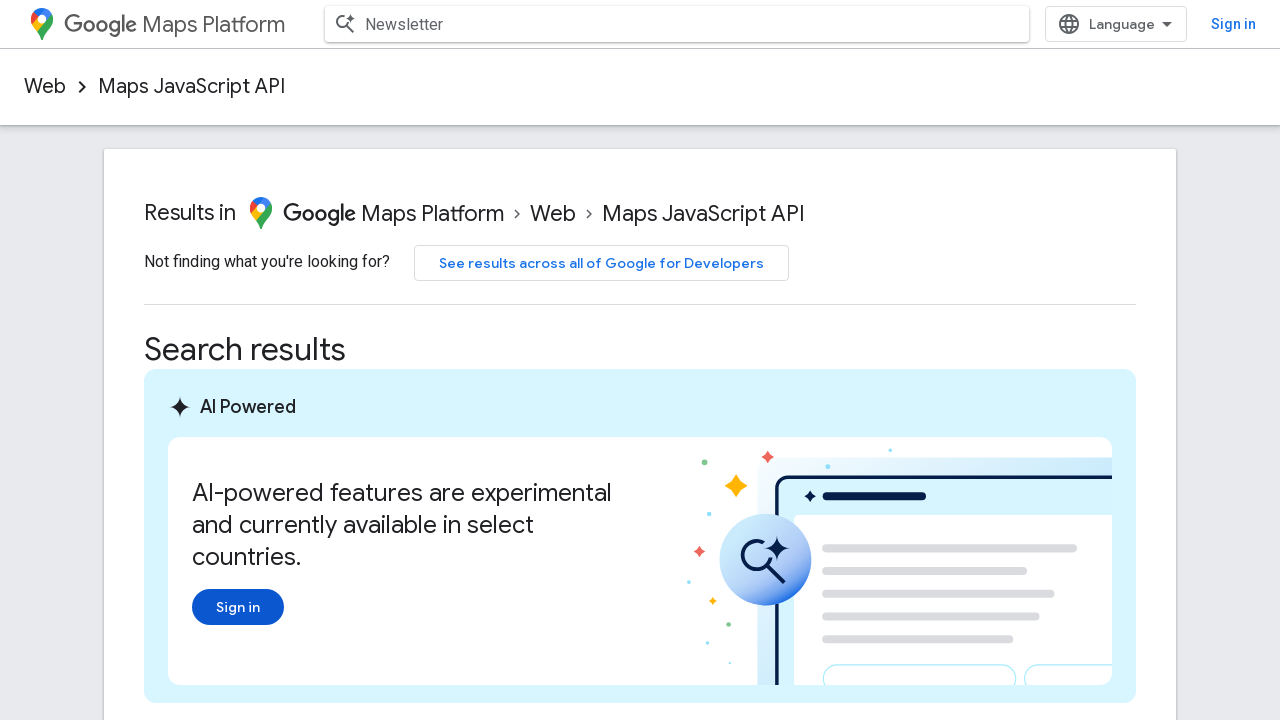

Retrieved current input value: 'Newsletter'
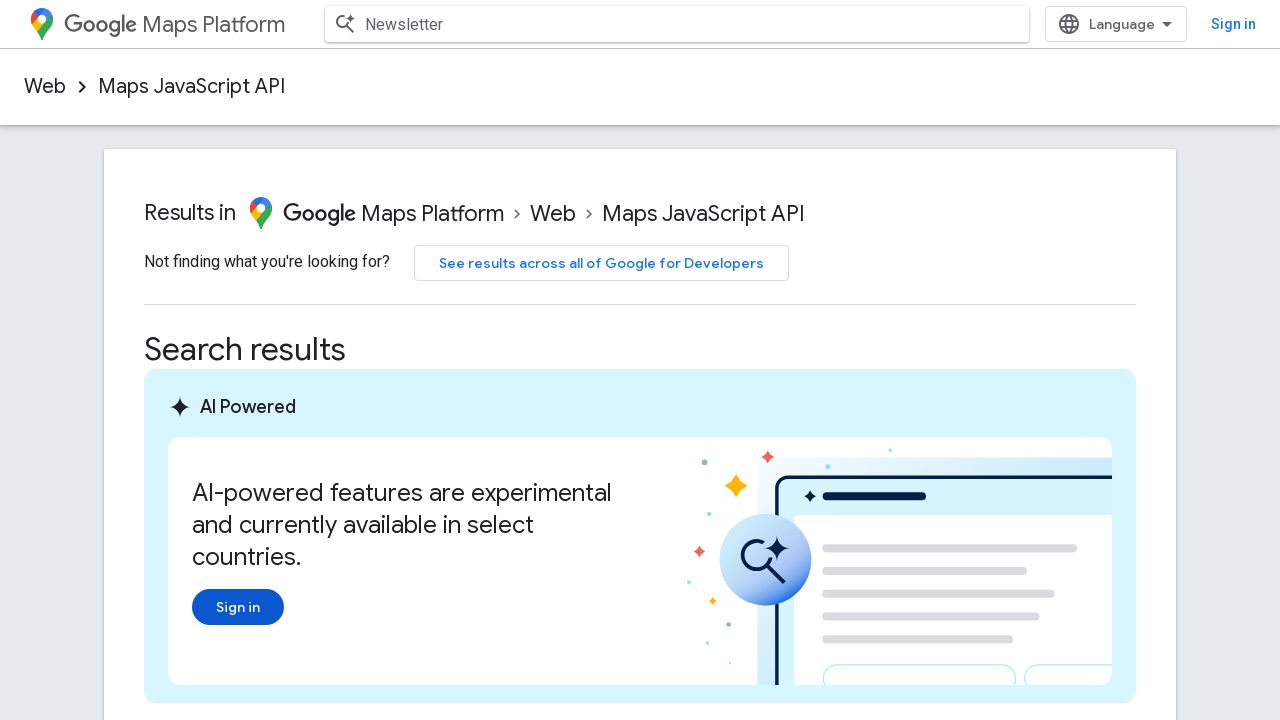

Pressed ArrowDown to navigate autocomplete suggestions (attempt 9) on input[name='q']
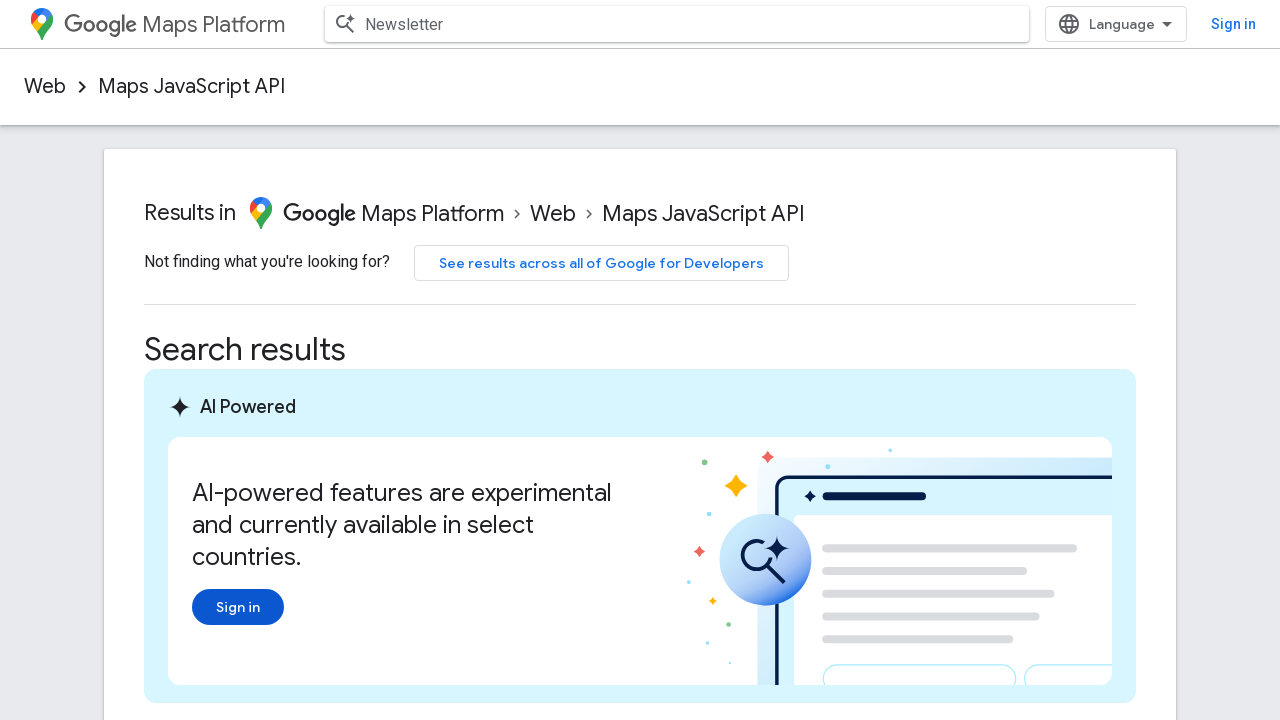

Waited for suggestion navigation
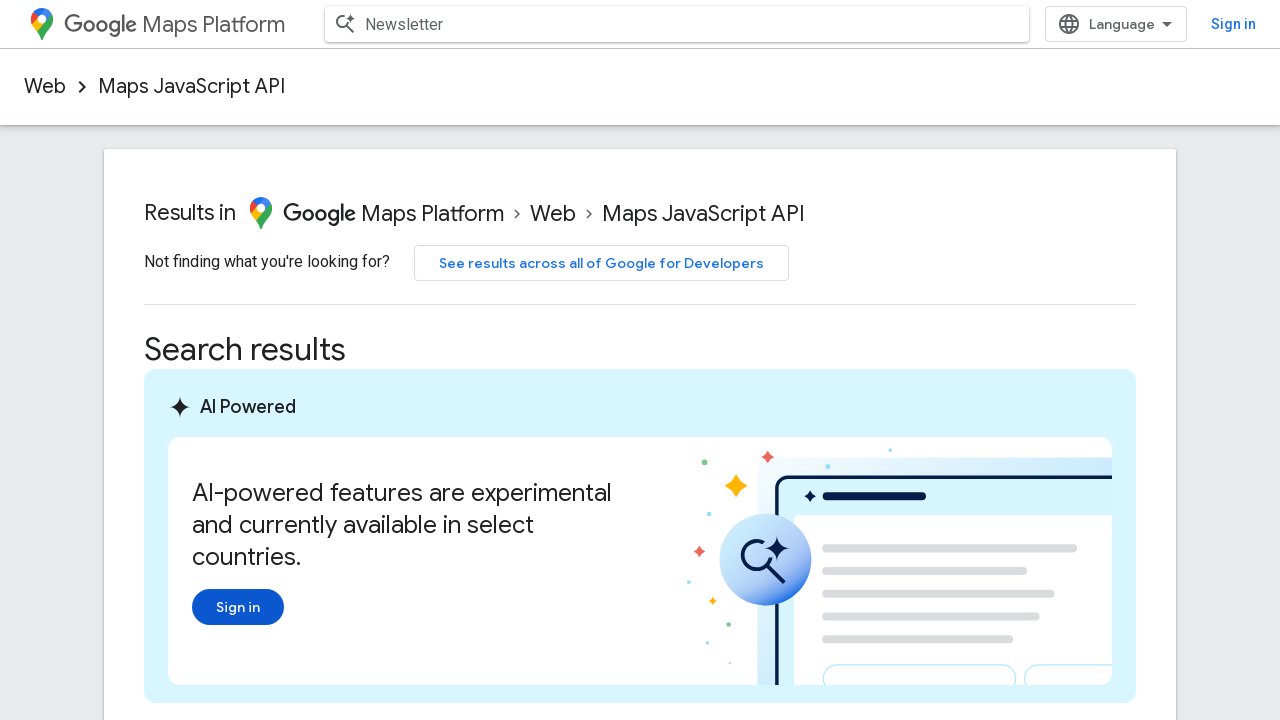

Retrieved current input value: 'Newsletter'
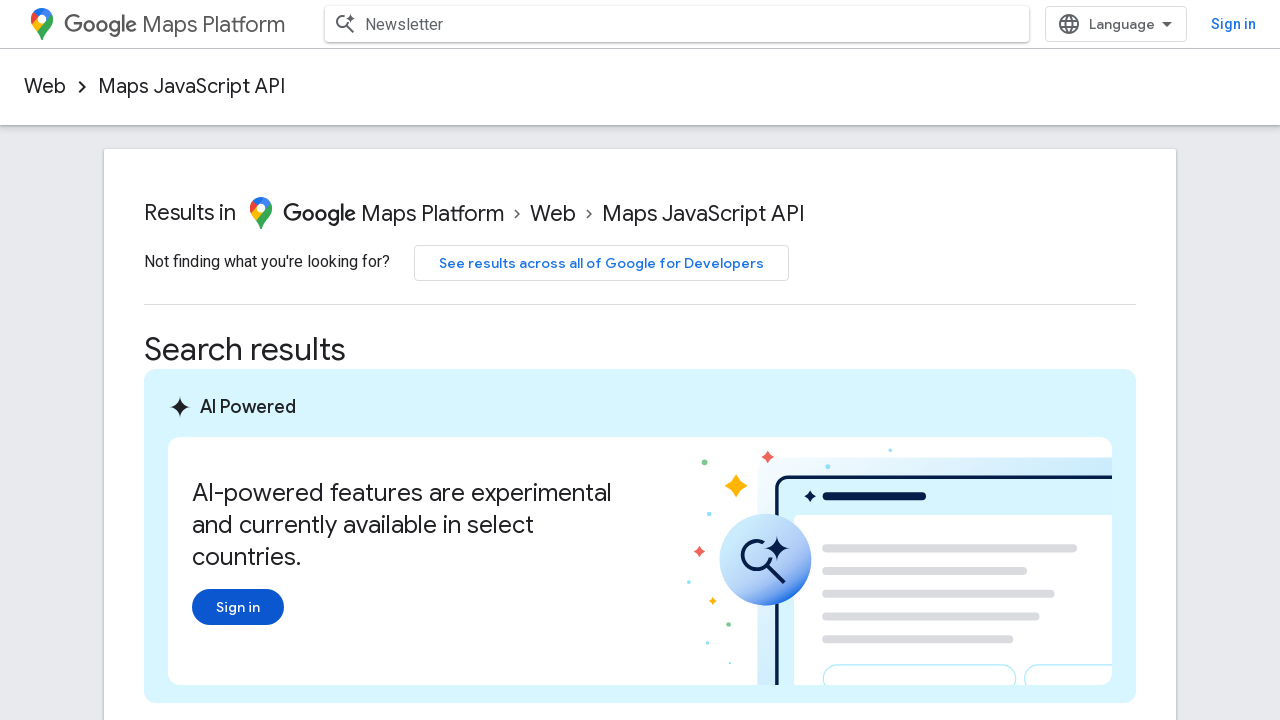

Pressed ArrowDown to navigate autocomplete suggestions (attempt 10) on input[name='q']
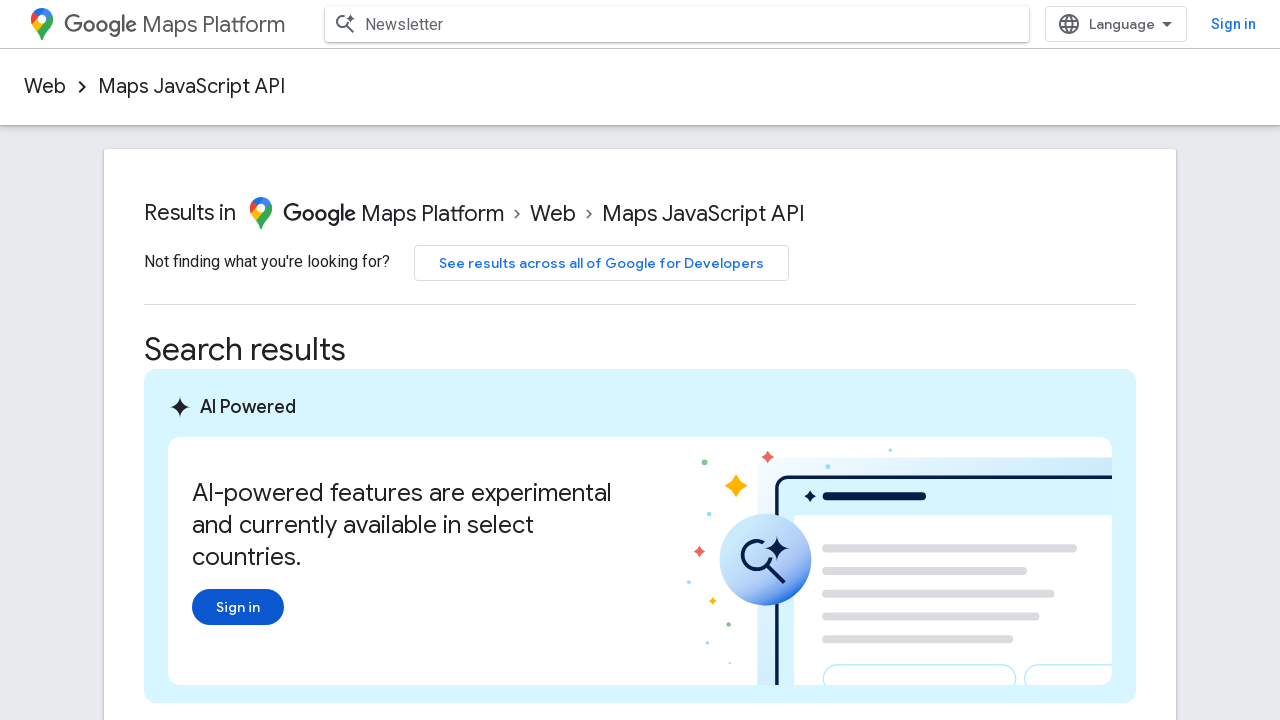

Waited for suggestion navigation
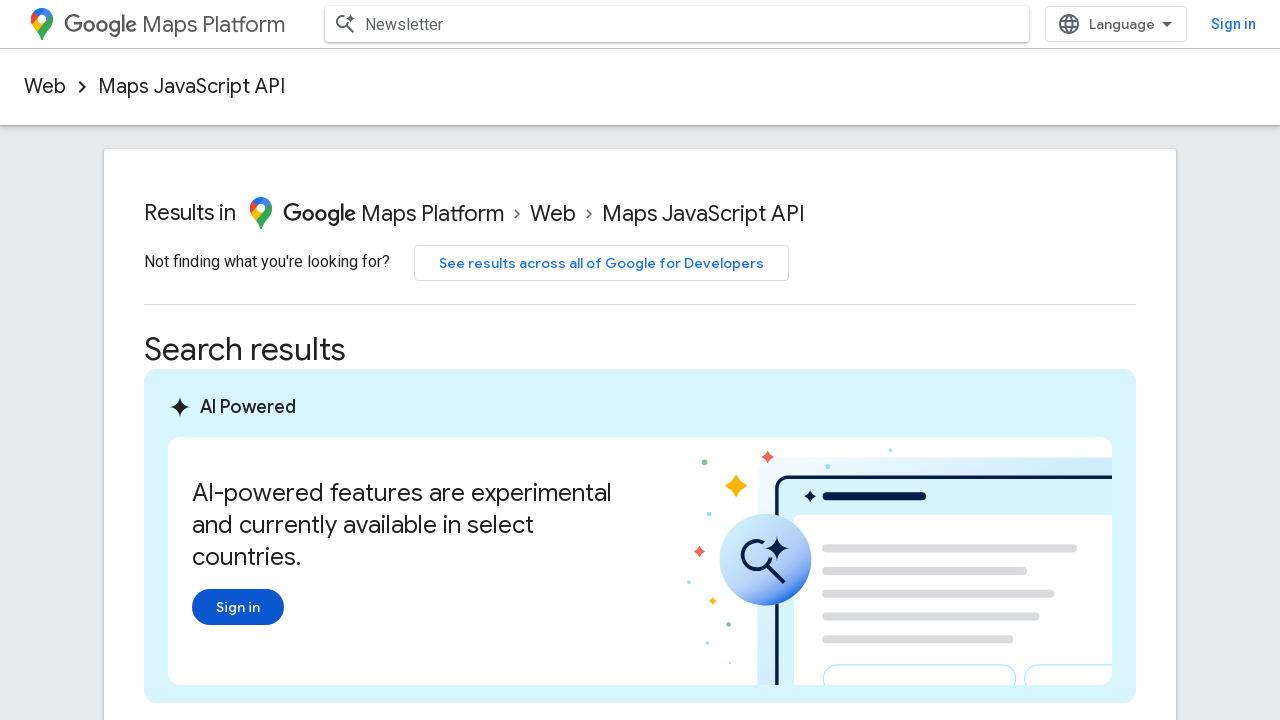

Retrieved current input value: 'Newsletter'
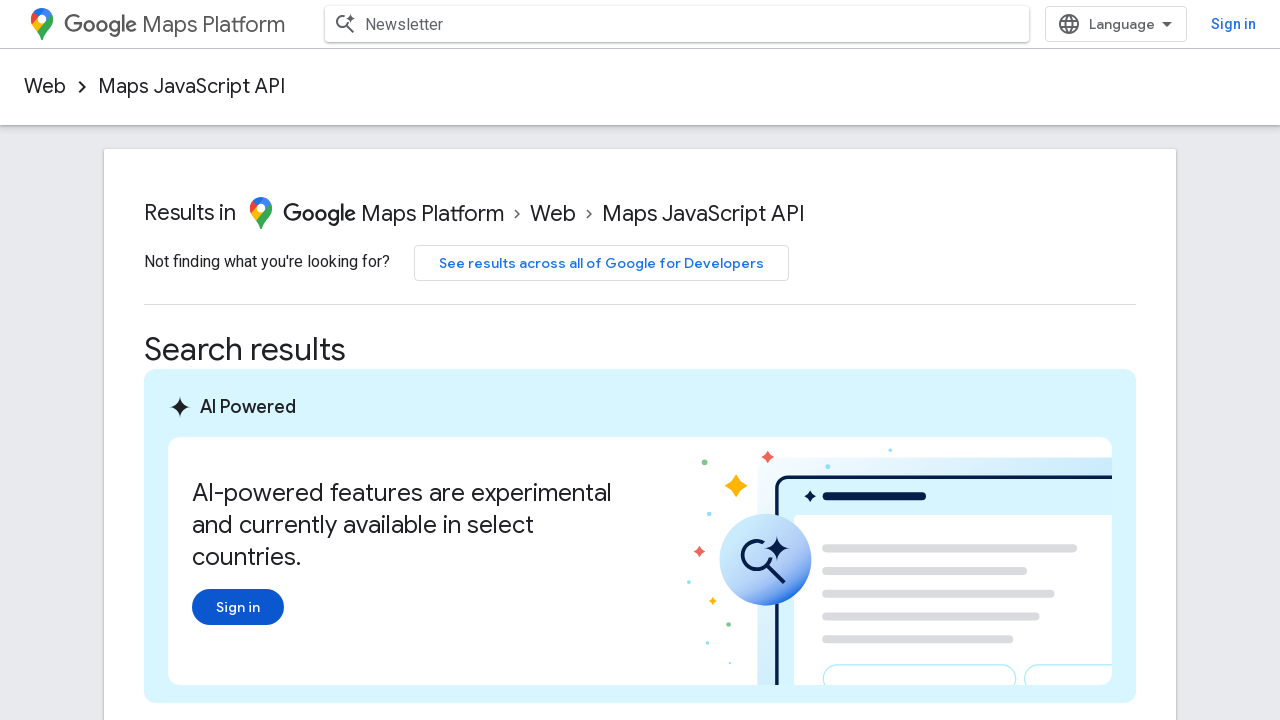

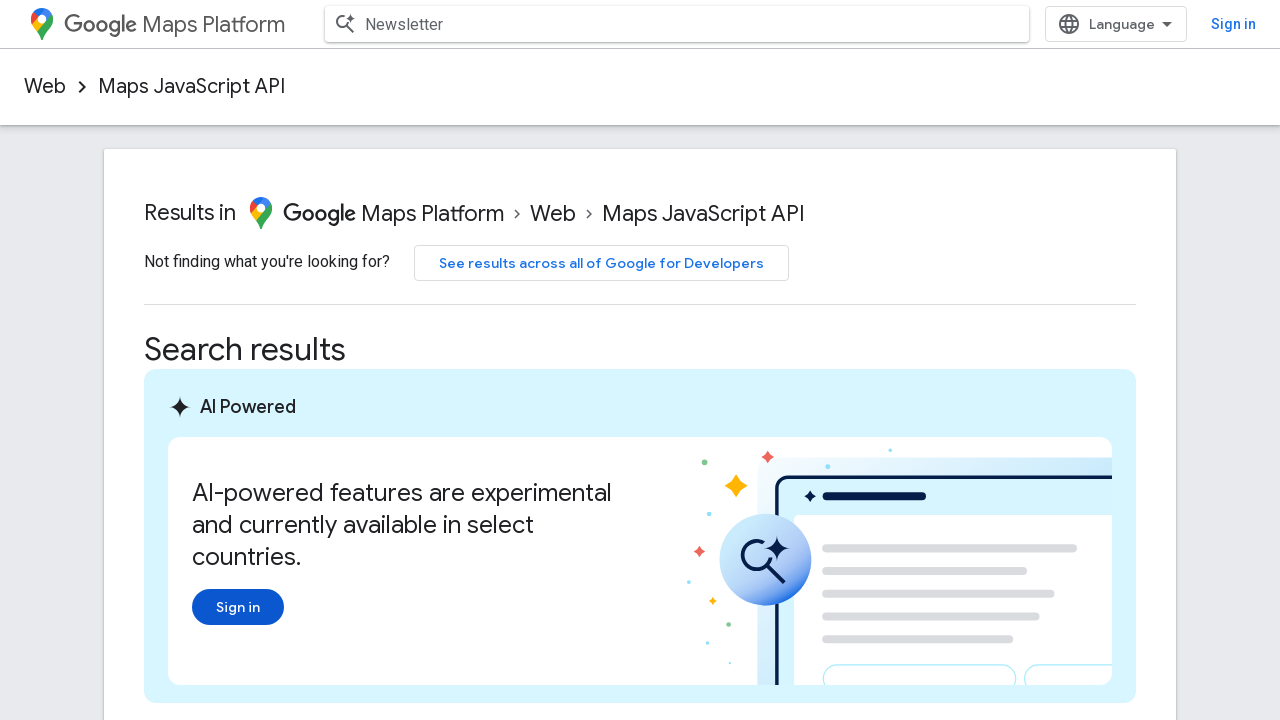